Tests a complete form submission flow by filling personal information fields (first name, last name, job title), selecting radio buttons for education level, checking a gender checkbox, selecting years of experience from a dropdown, entering a date, and submitting the form.

Starting URL: https://formy-project.herokuapp.com/form

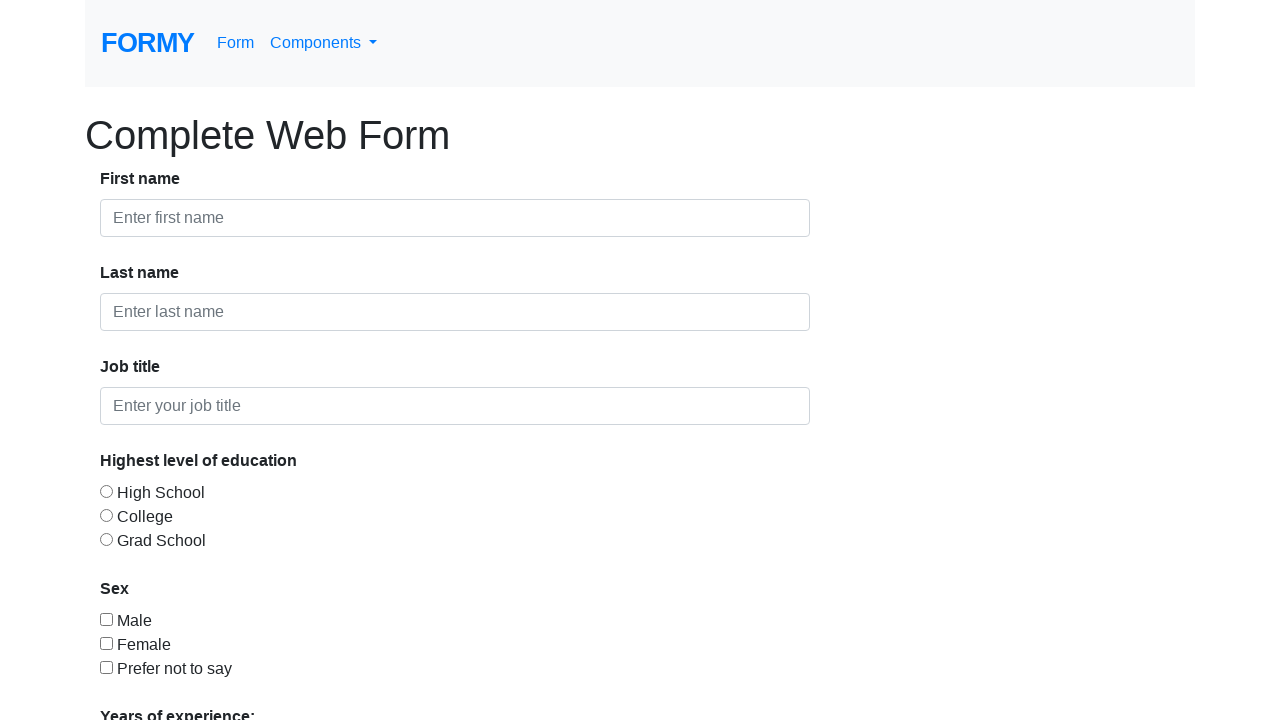

Filled first name field with 'Mohammad Zakaria' on #first-name
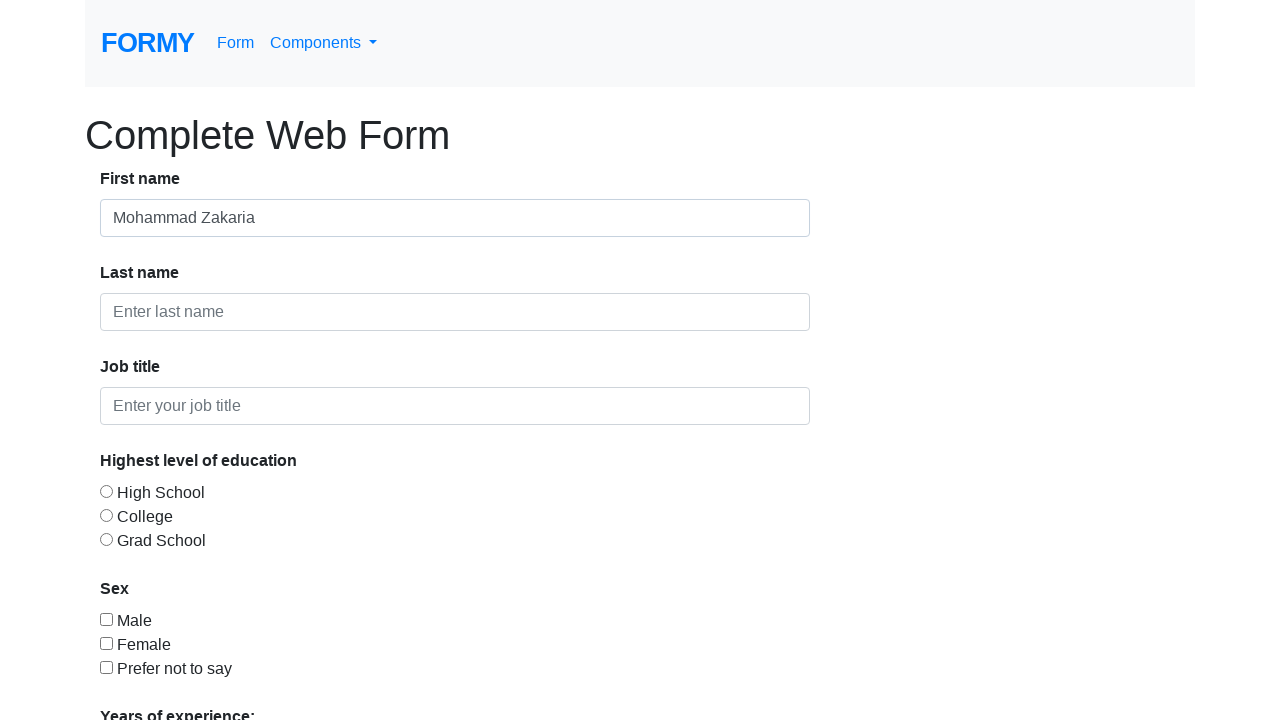

Filled last name field with 'Yusri' on #last-name
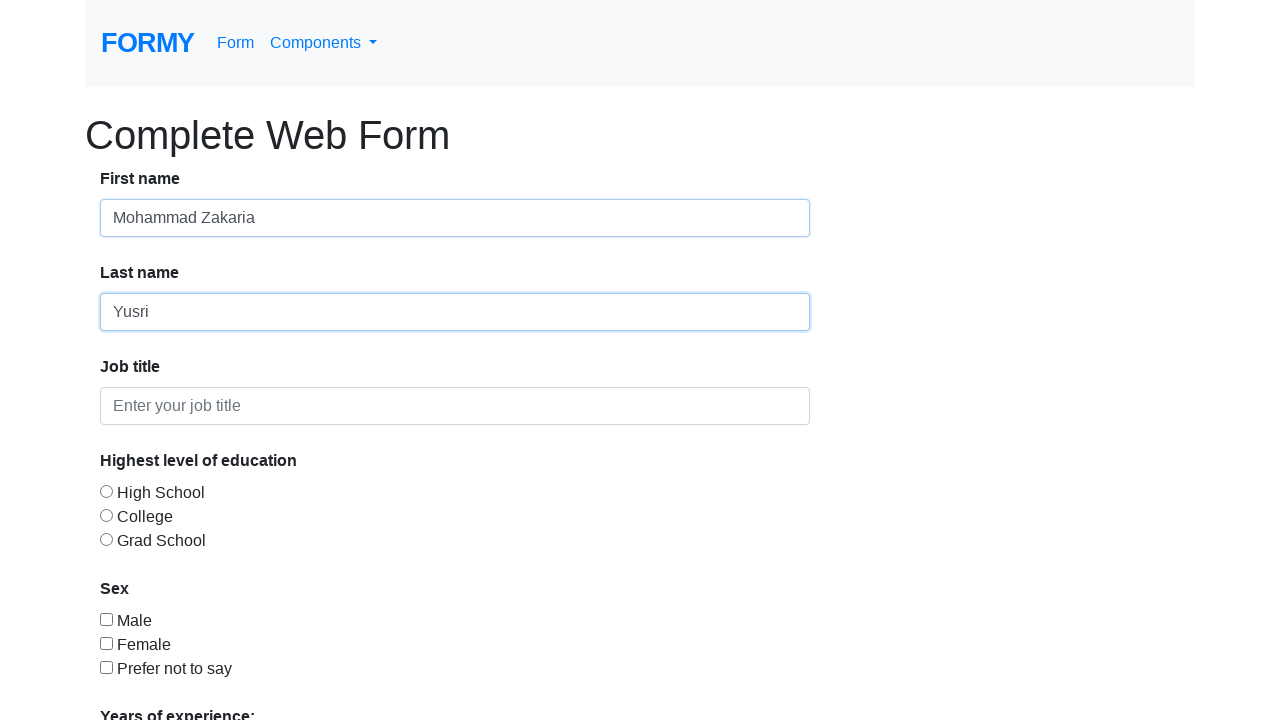

Filled job title field with 'Fresh Graduate' on #job-title
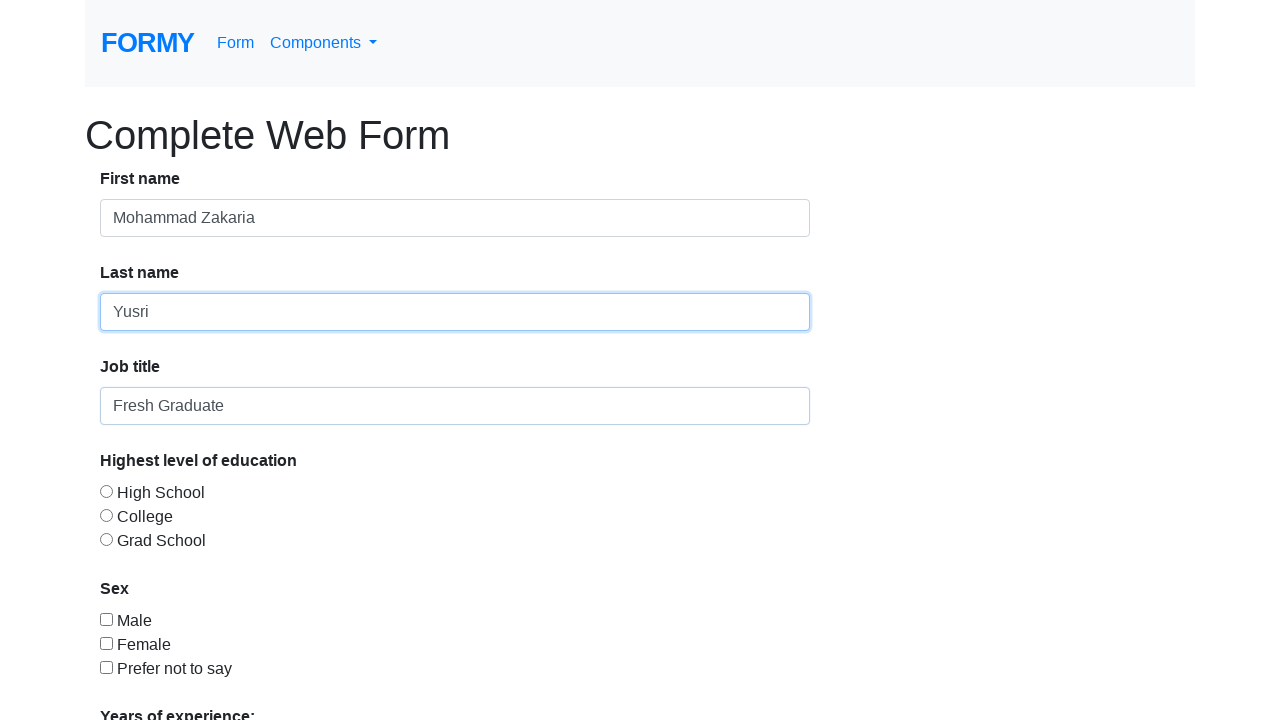

Selected High School education level radio button at (106, 491) on #radio-button-1
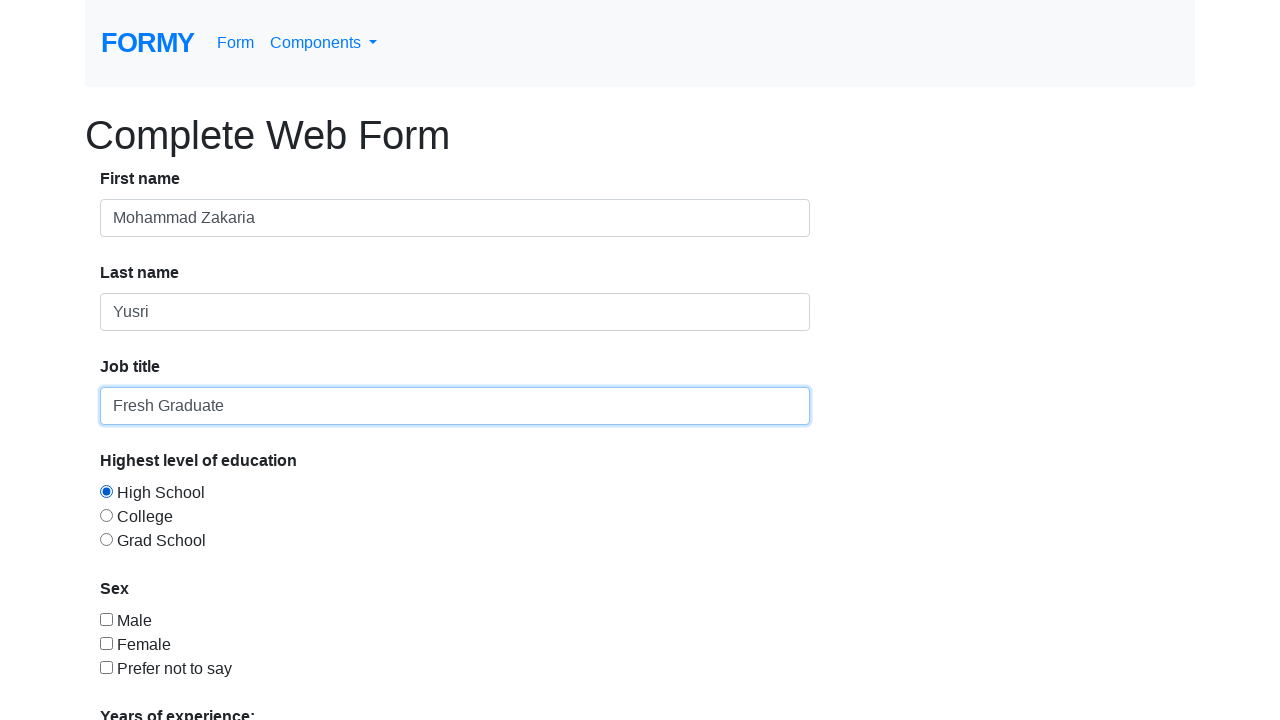

Selected College education level radio button at (106, 515) on #radio-button-2
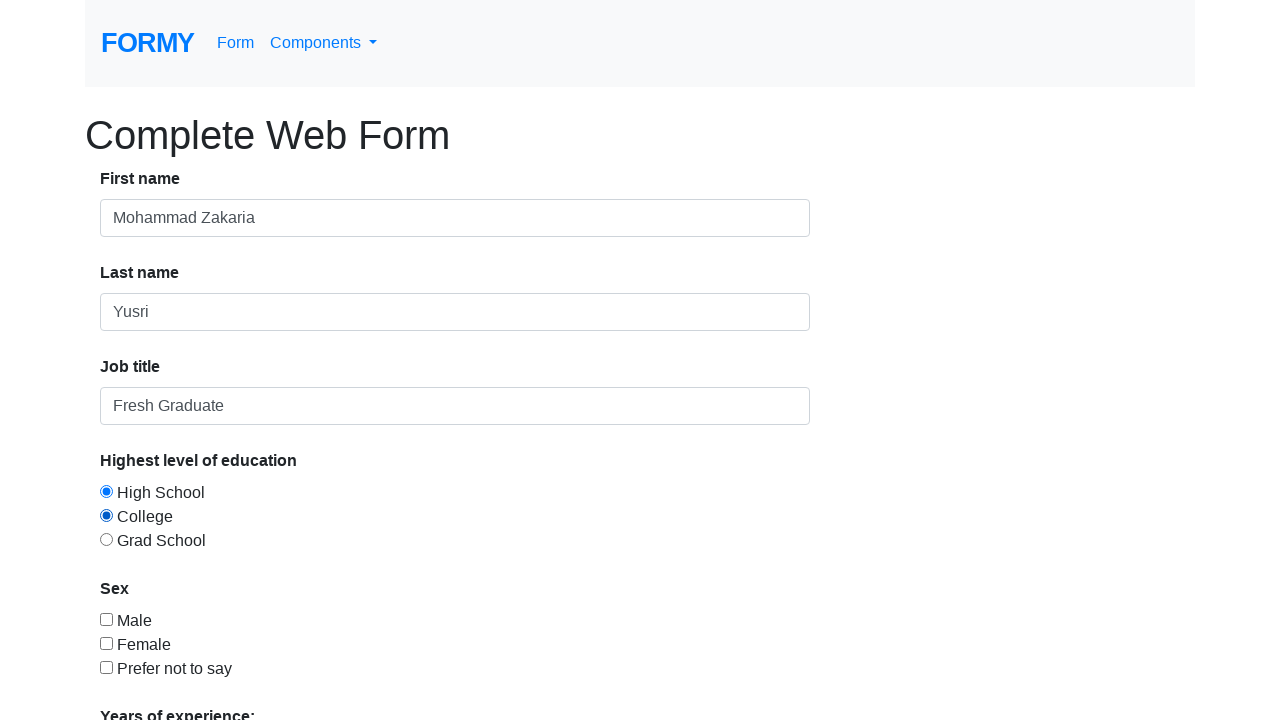

Selected Grad School education level radio button at (106, 539) on #radio-button-3
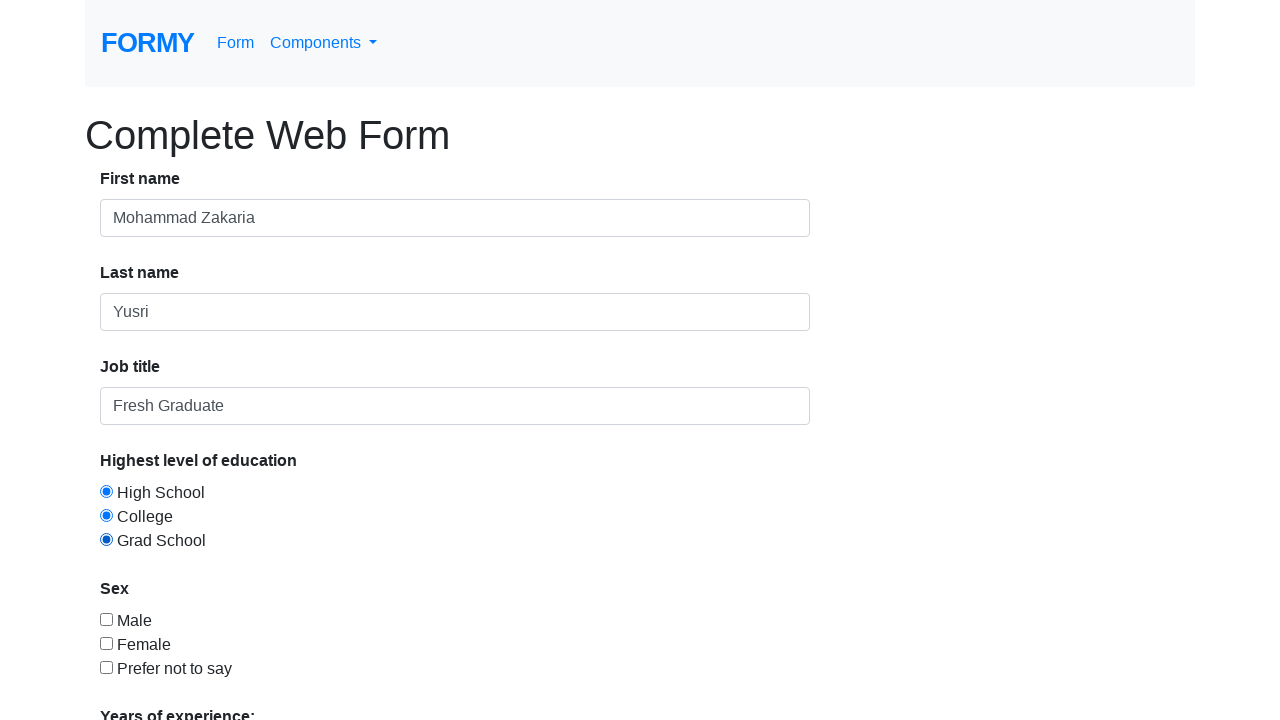

Checked gender checkbox at (106, 619) on #checkbox-1
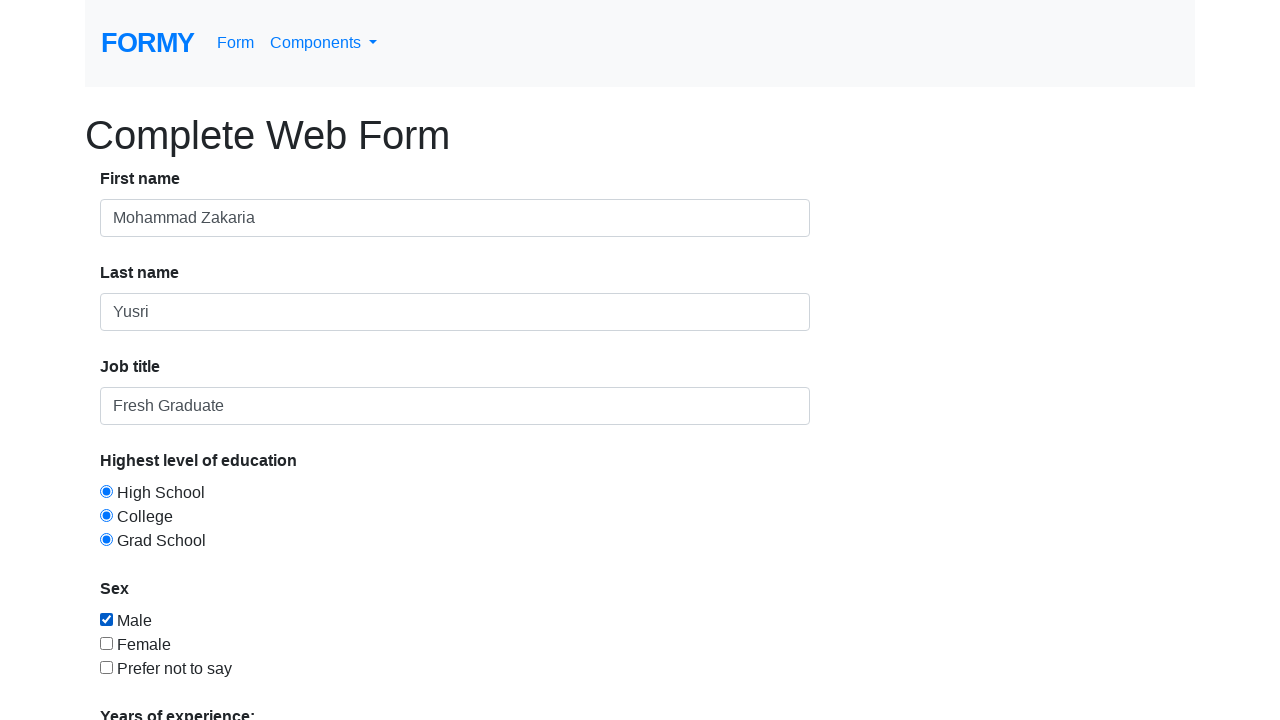

Selected 1 year of experience from dropdown menu on #select-menu
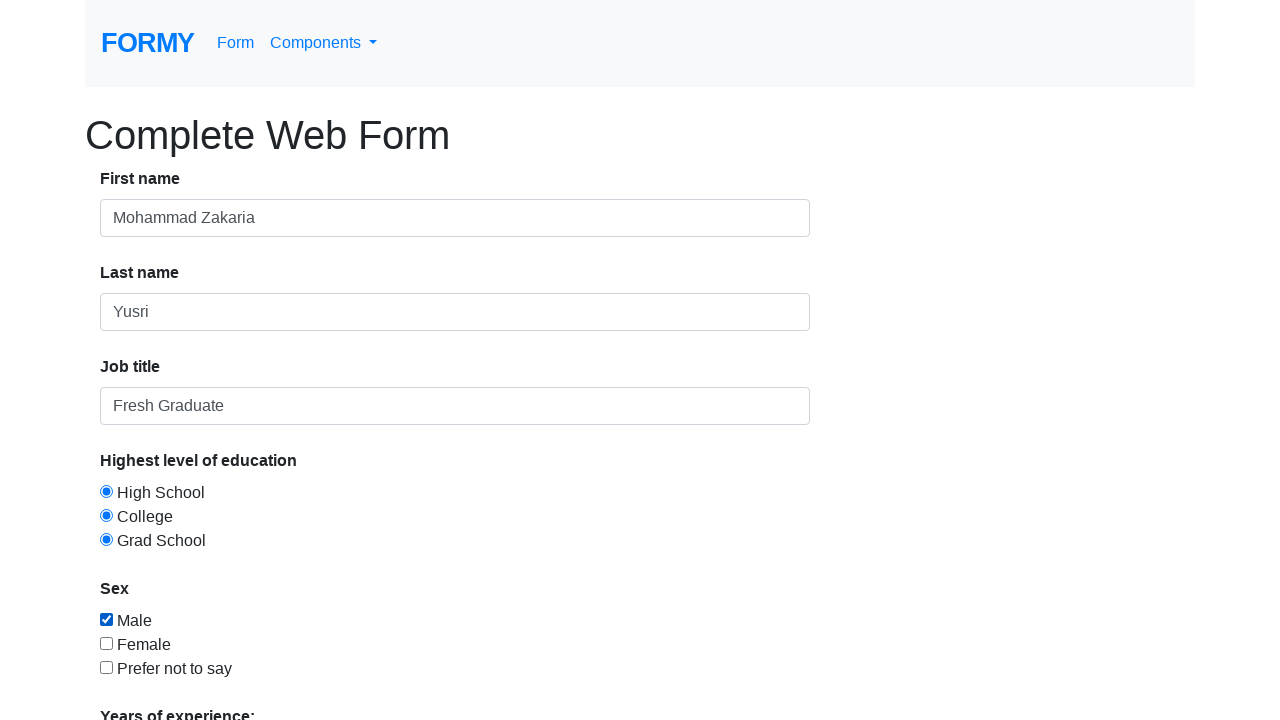

Filled date picker with '11/10/2022' on #datepicker
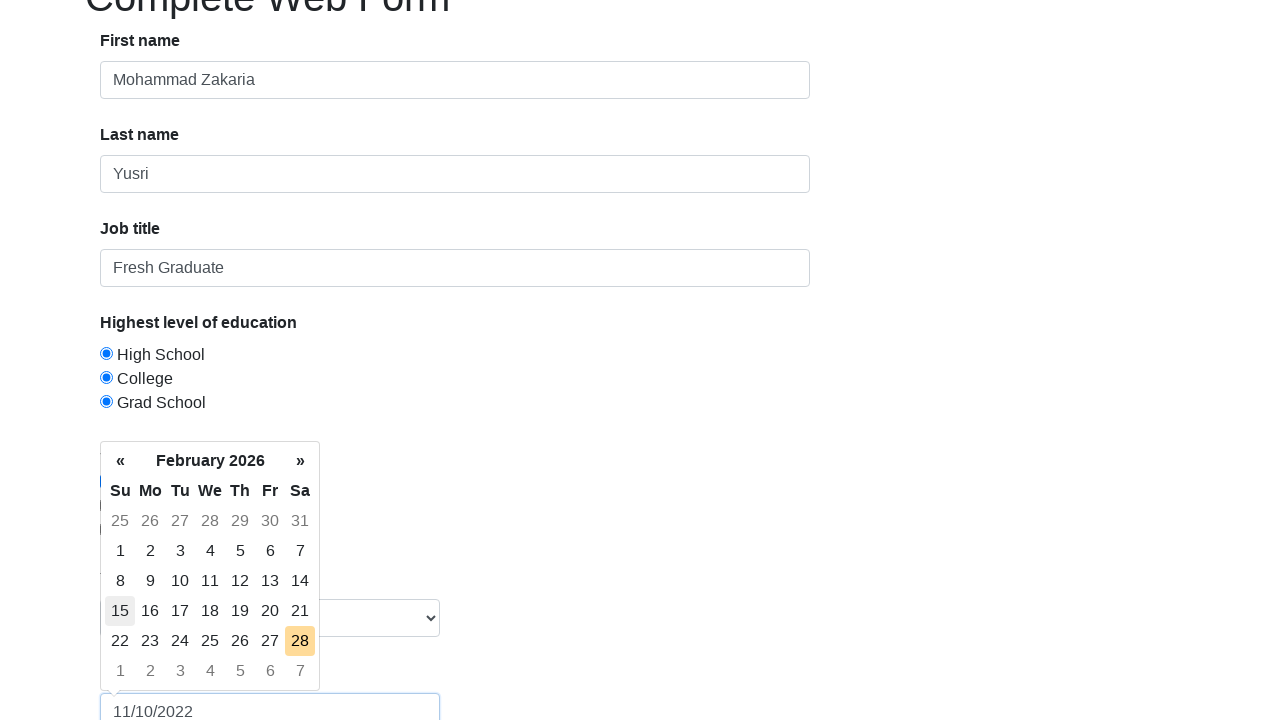

Clicked form submit button at (148, 680) on a.btn.btn-lg.btn-primary
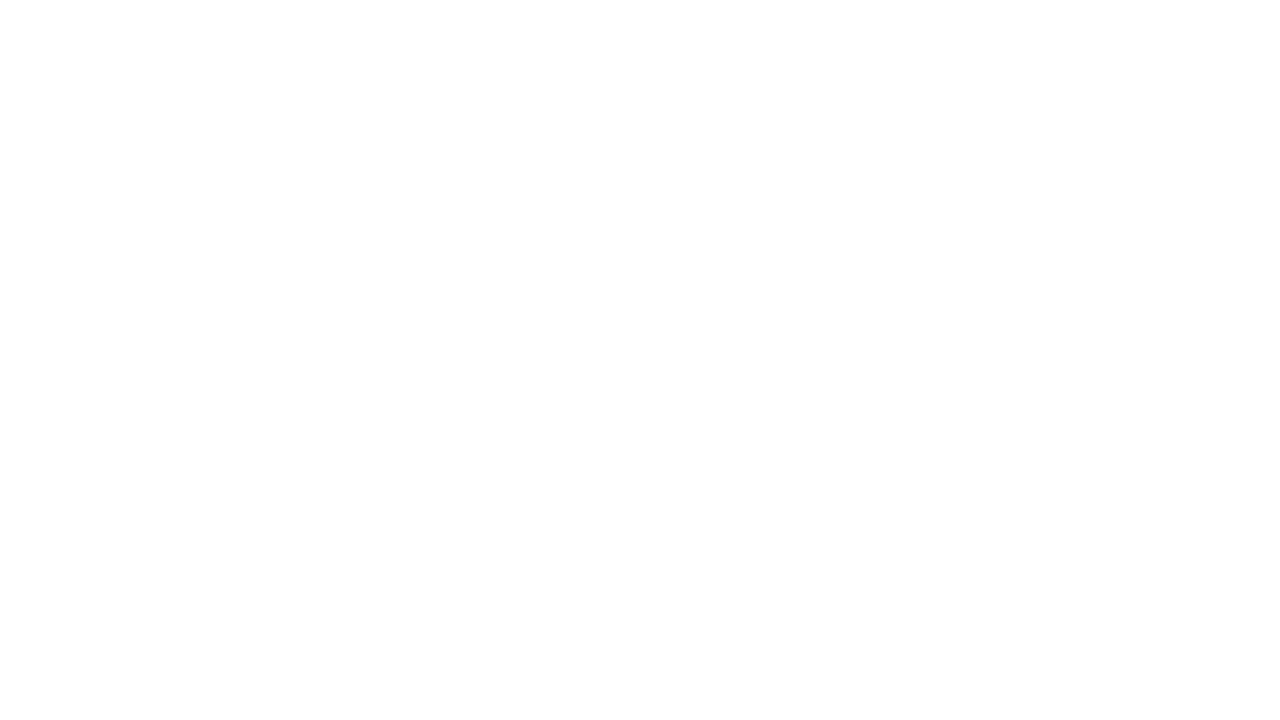

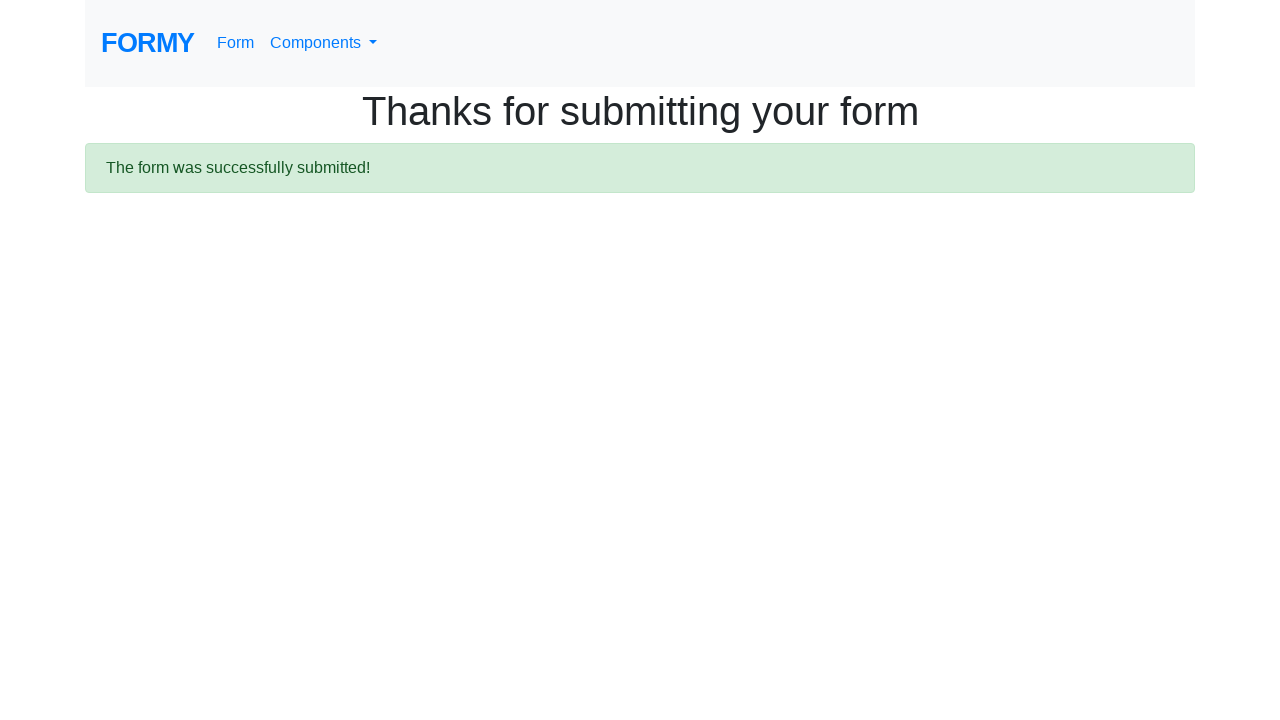